Navigates to the hovers page and hovers over the second image to verify that the username for user2 becomes visible

Starting URL: https://the-internet.herokuapp.com/

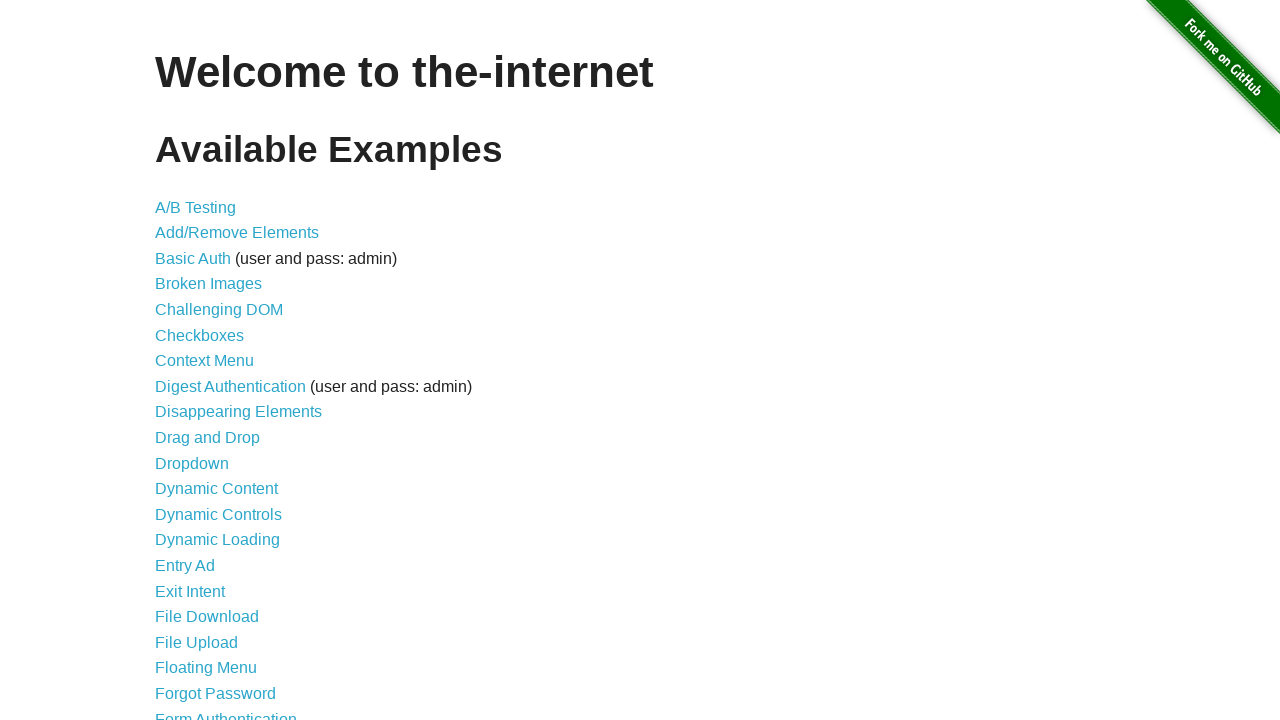

Clicked on Hovers link to navigate to hovers page at (180, 360) on a[href='/hovers']
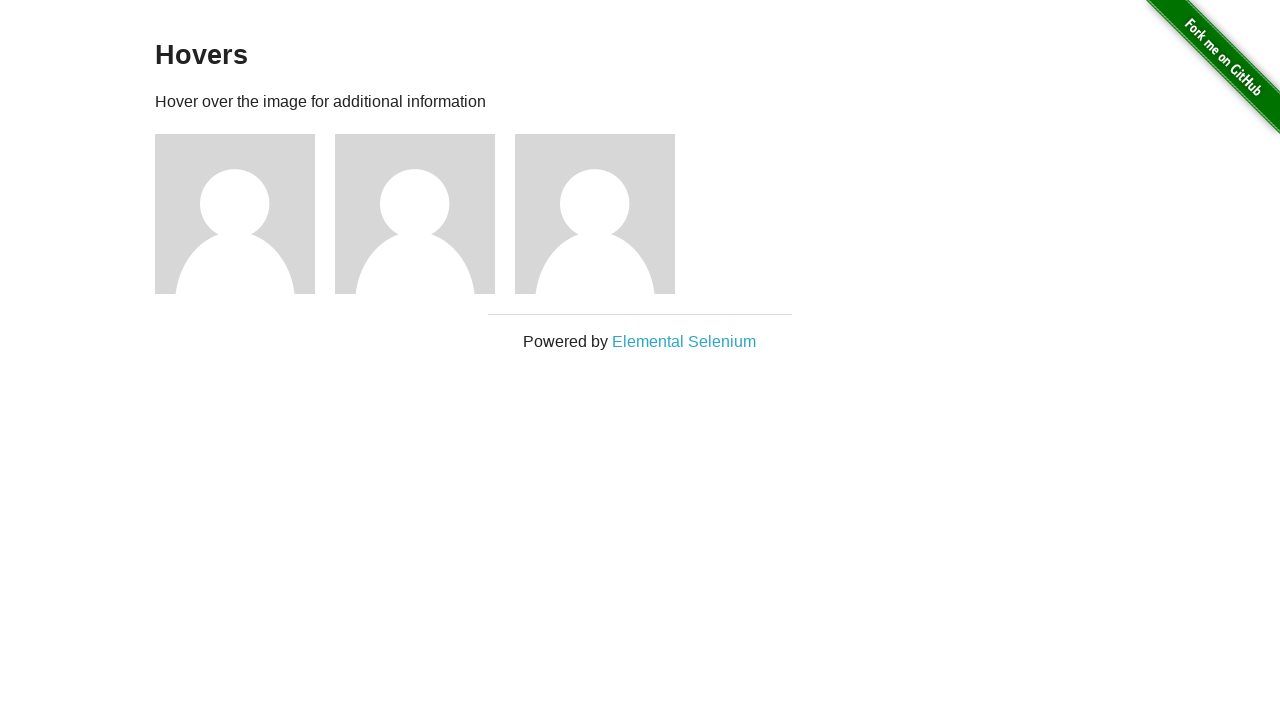

Hovered over the second image at (415, 214) on .figure:nth-child(4) img
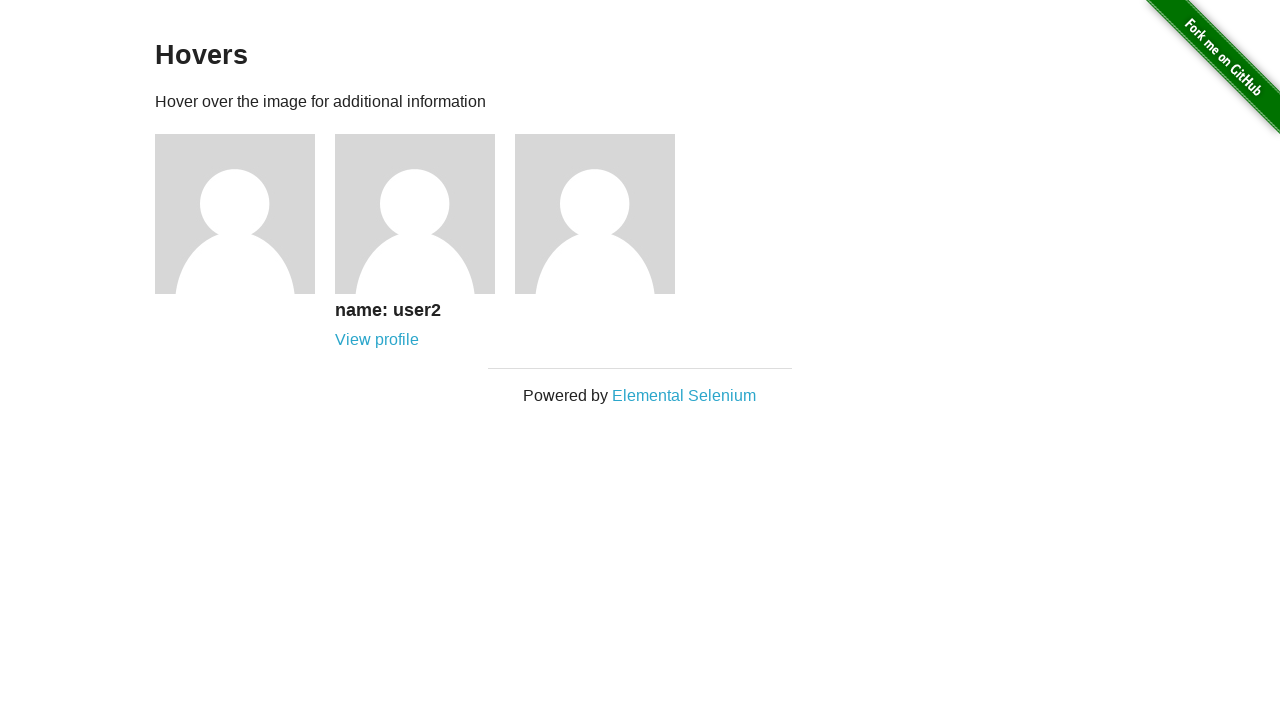

Verified that username for user2 became visible
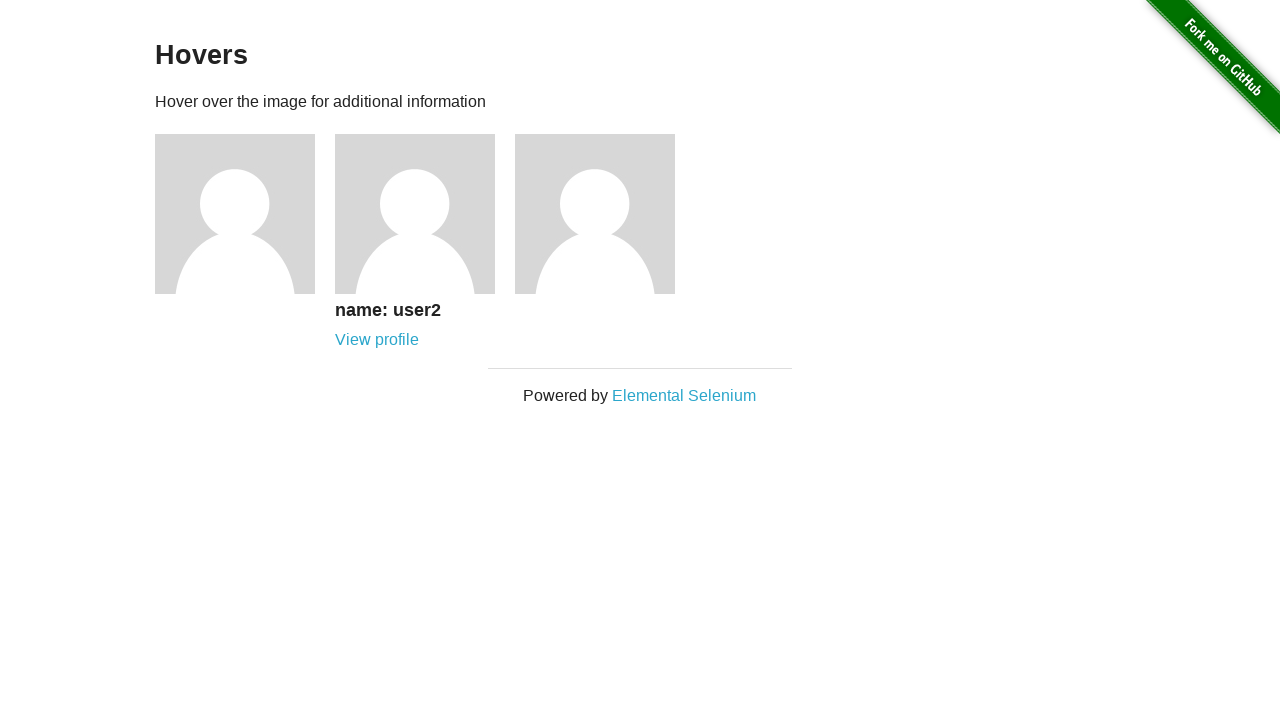

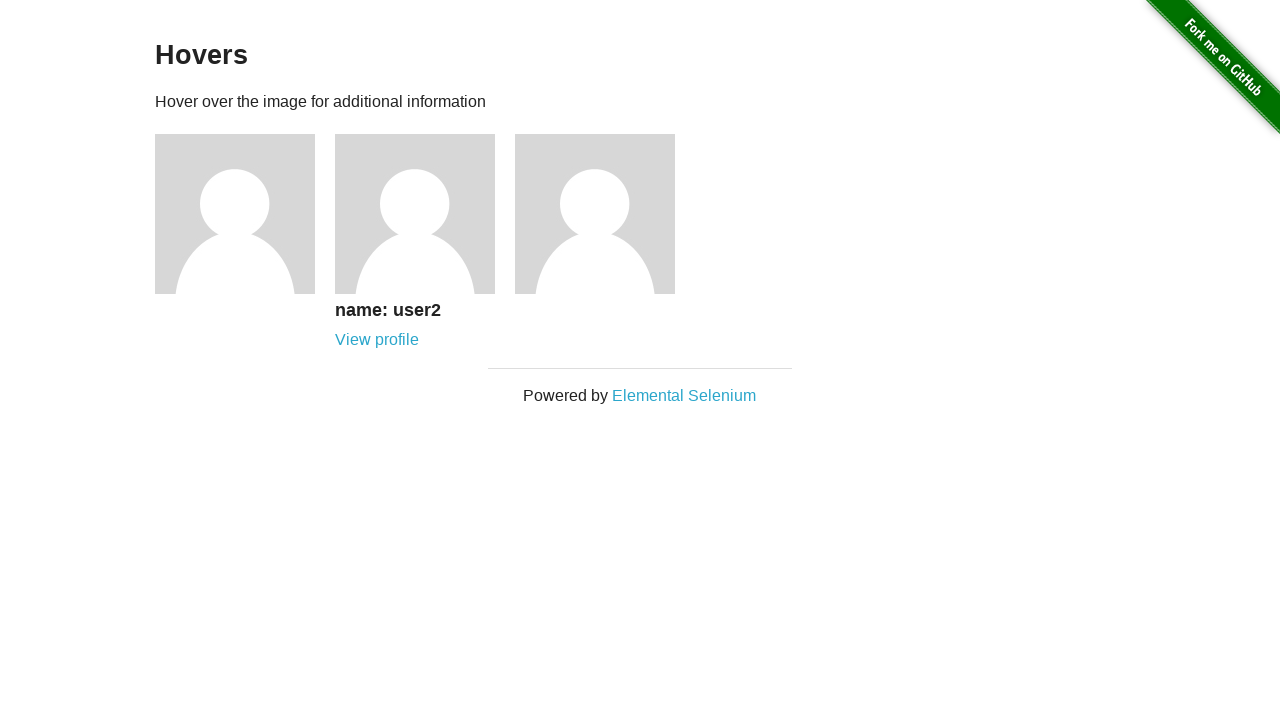